Tests the add and remove elements functionality by clicking the "Add Element" button twice to create delete buttons, then clicking one delete button to remove it, and verifying one delete button remains.

Starting URL: http://the-internet.herokuapp.com/add_remove_elements/

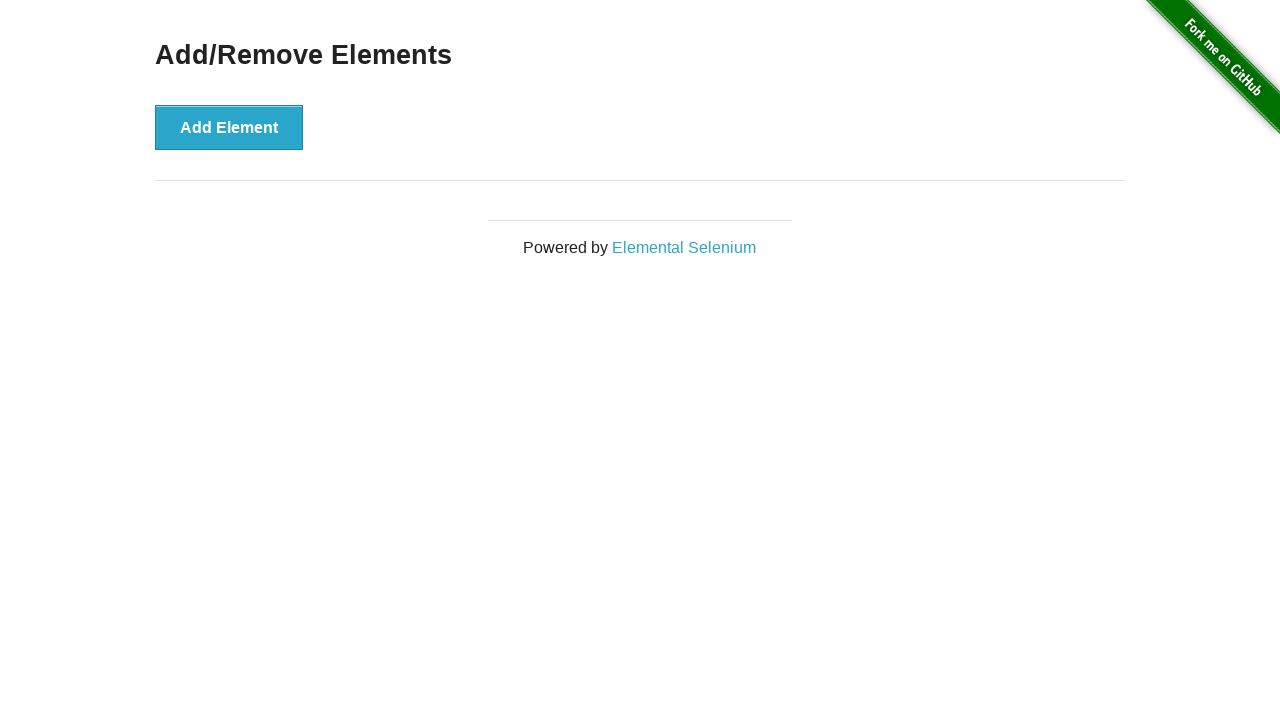

Checked initial count of delete buttons
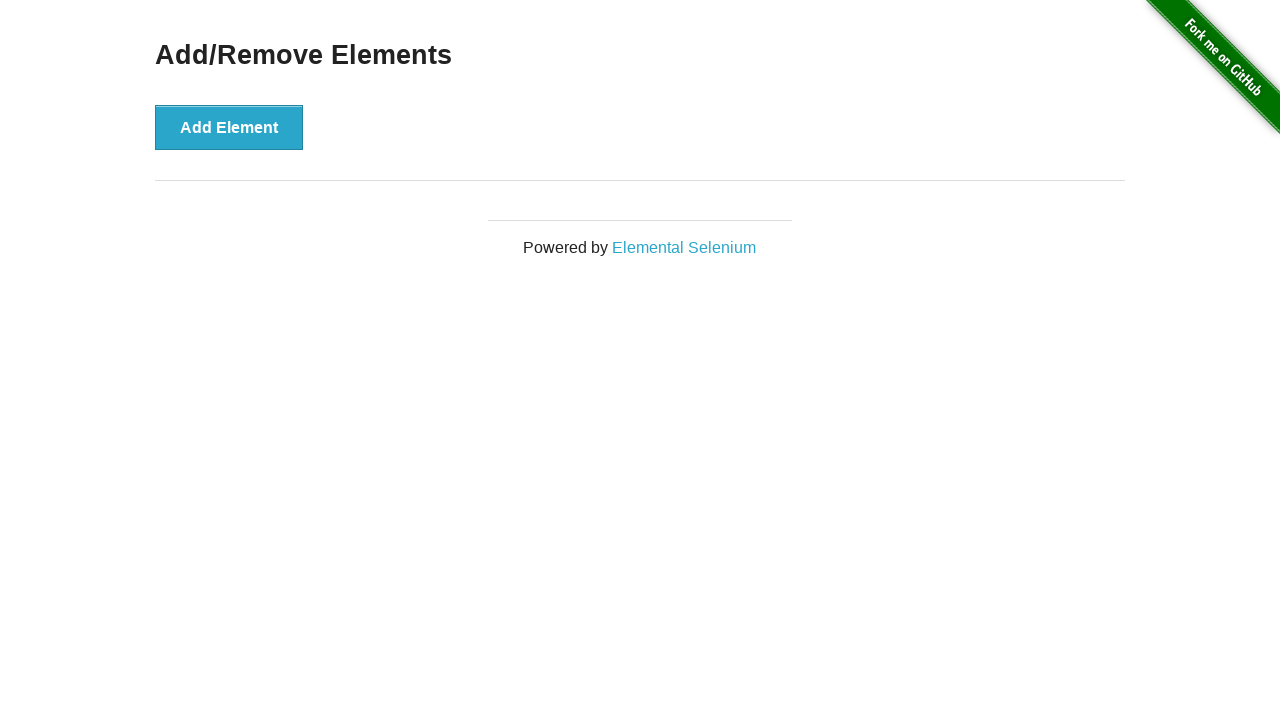

Clicked 'Add Element' button (first time) at (229, 127) on xpath=//button[text()='Add Element']
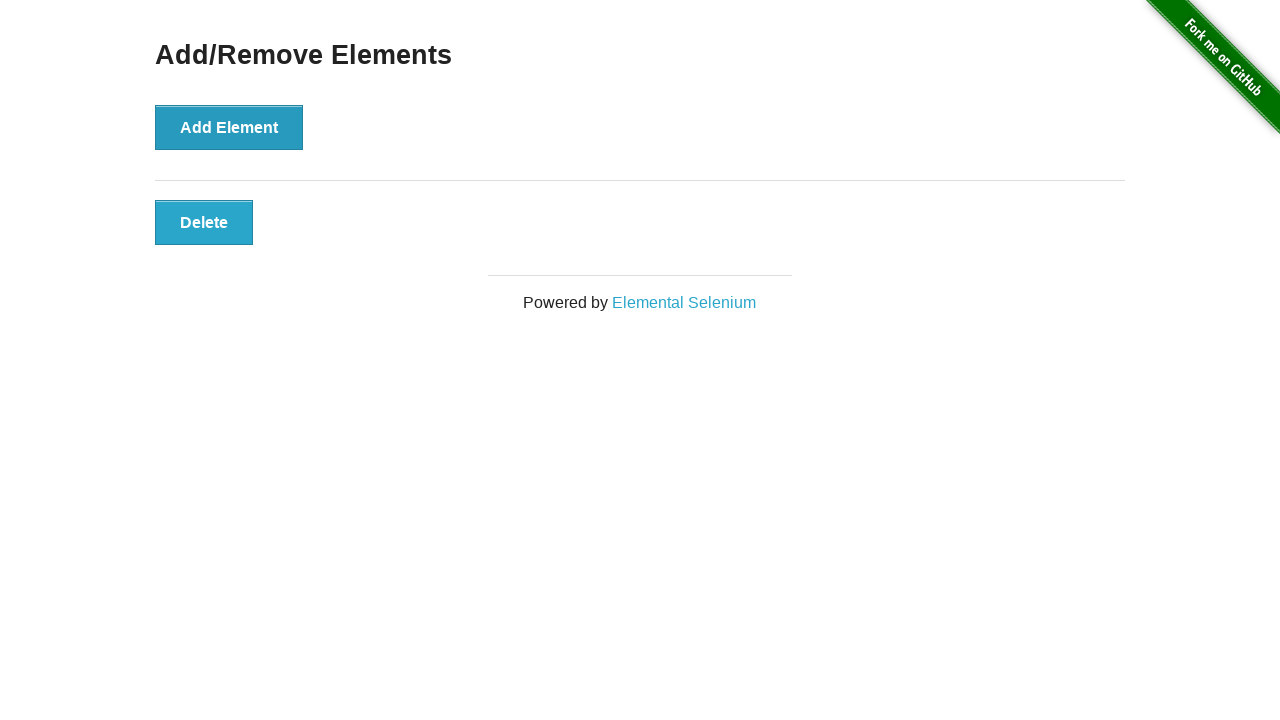

Clicked 'Add Element' button (second time) at (229, 127) on xpath=//button[text()='Add Element']
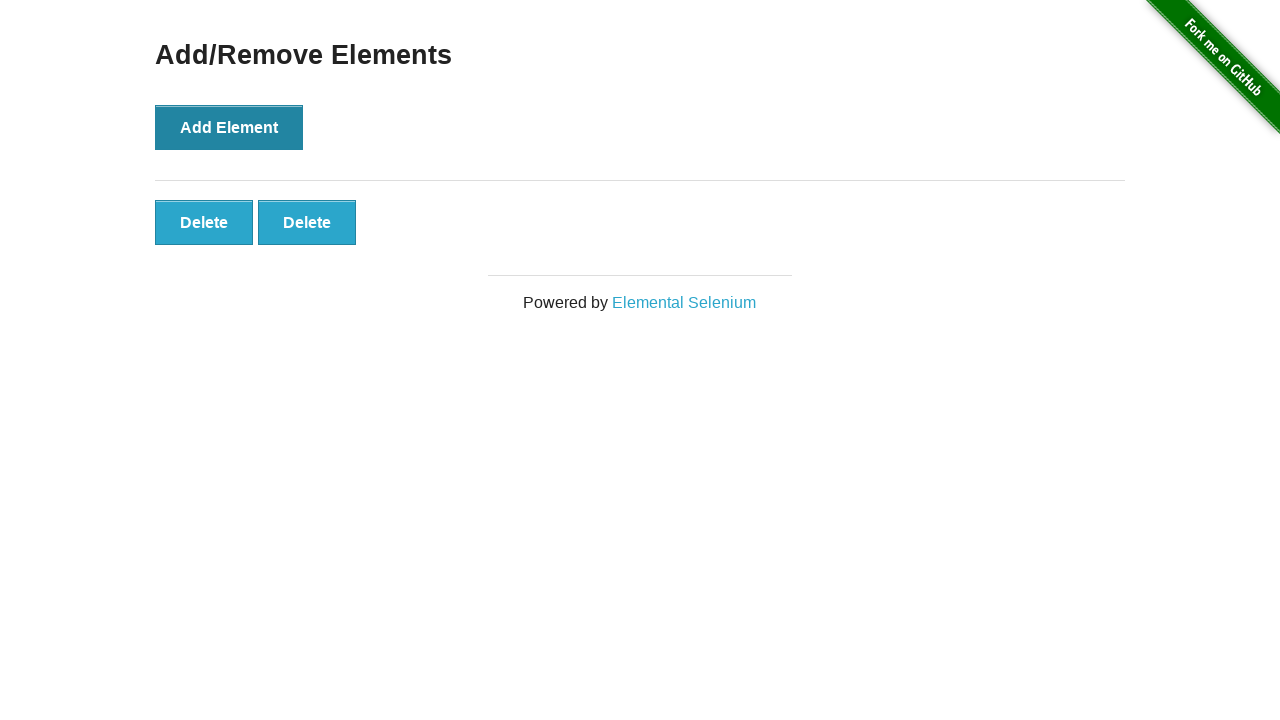

Clicked a delete button to remove one element at (204, 222) on button[onclick='deleteElement()']
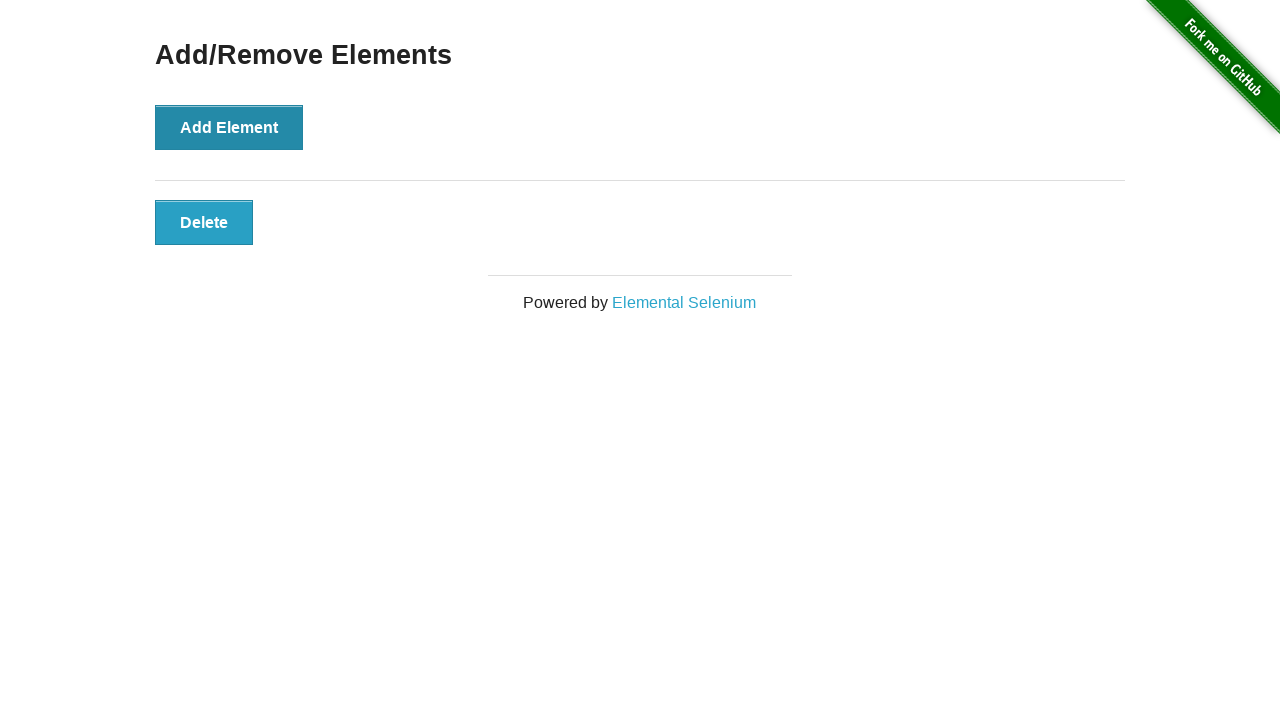

Waited 500ms for DOM update after deletion
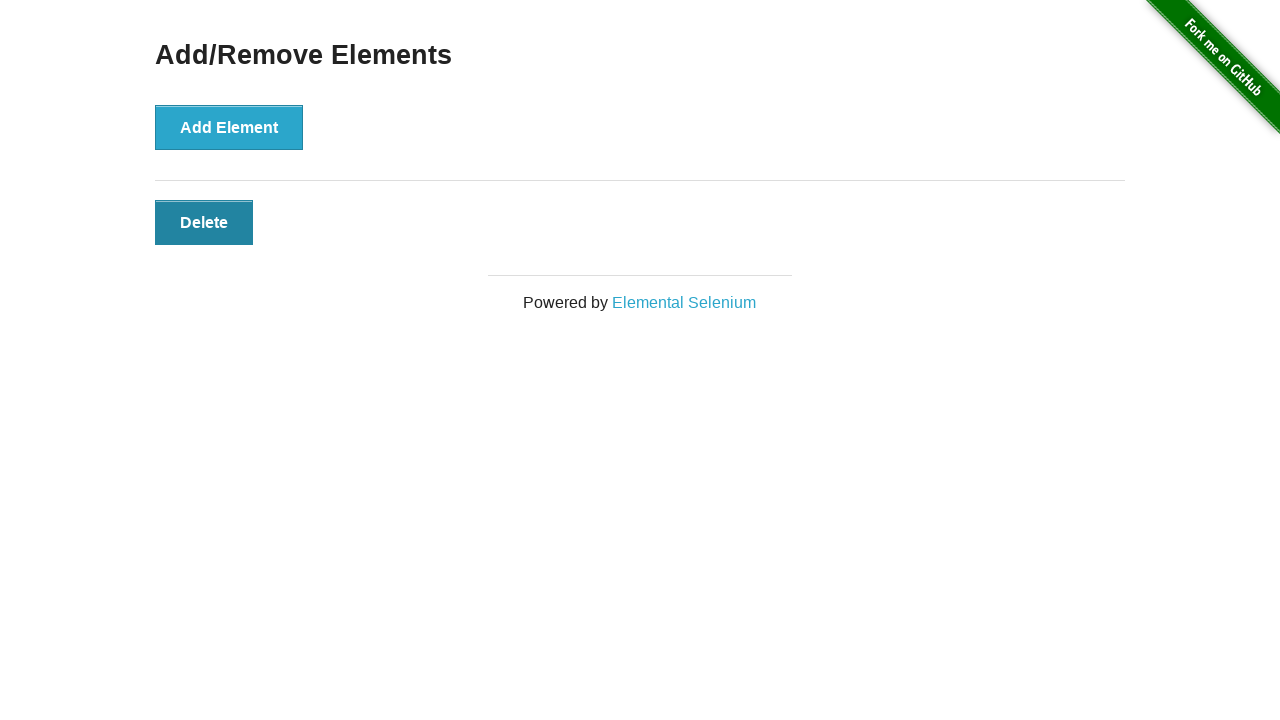

Checked final count of delete buttons
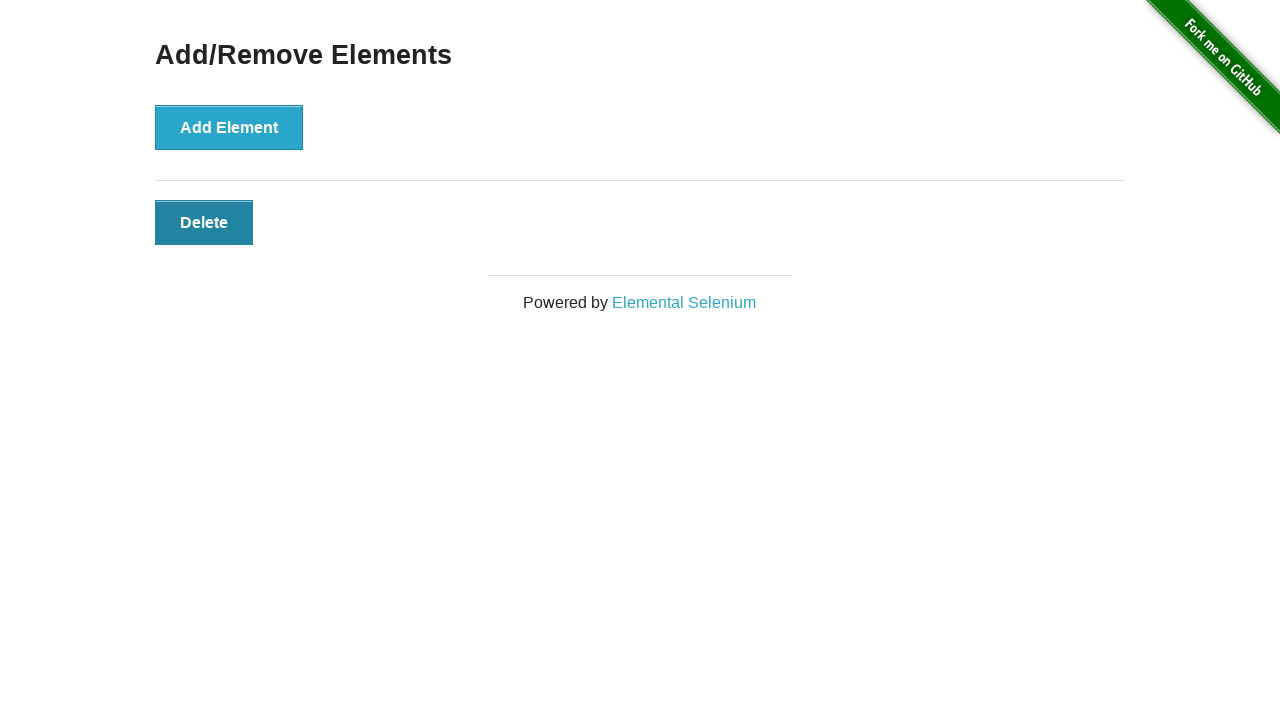

Verified that exactly one delete button remains
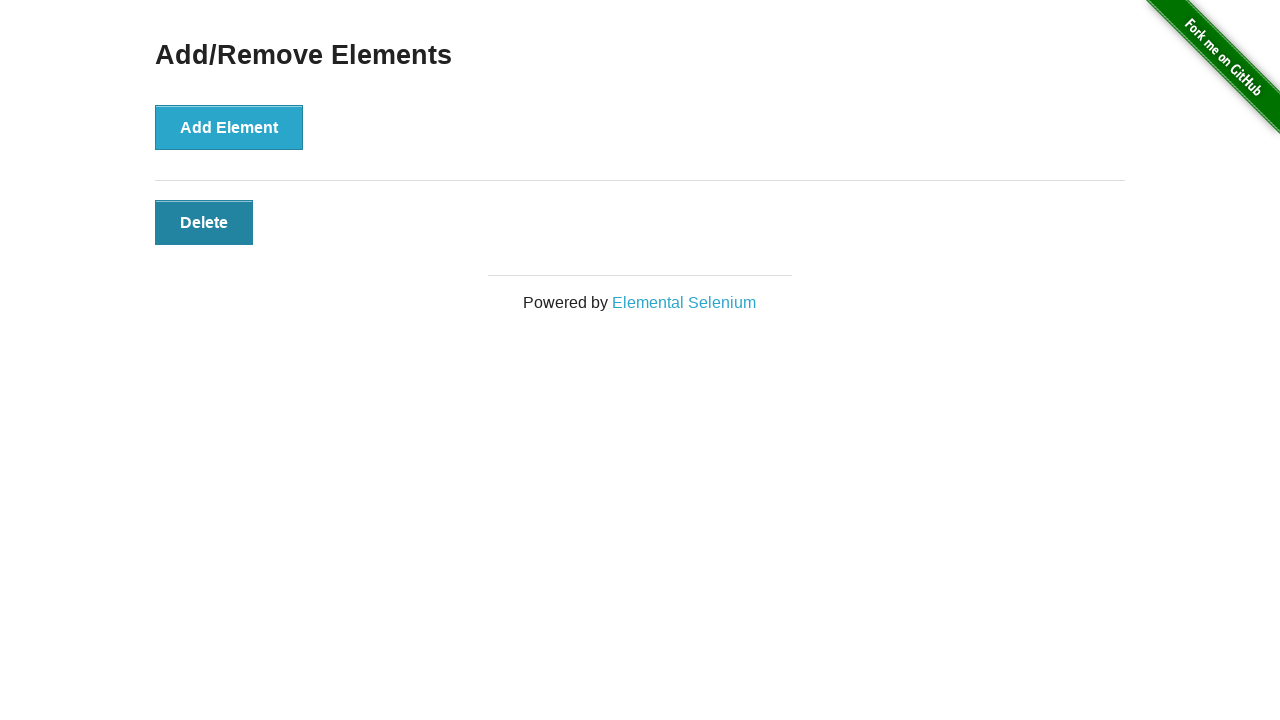

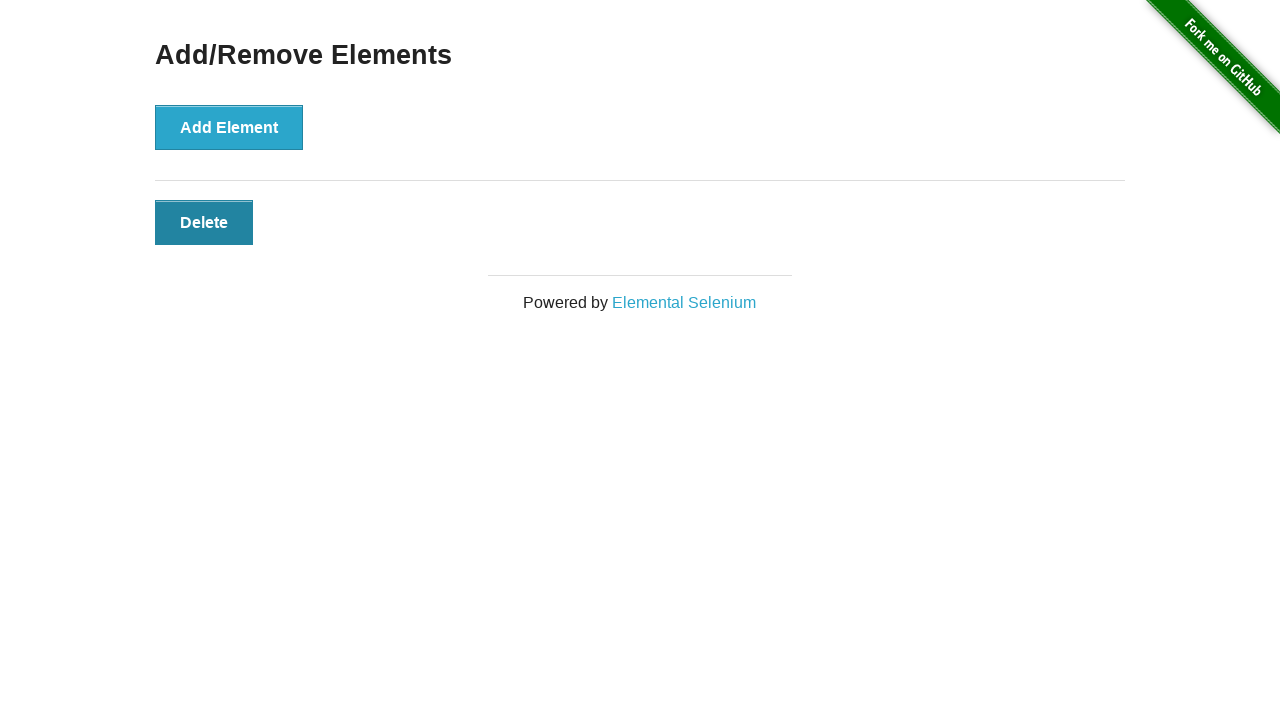